Tests the add/remove elements functionality by clicking the "Add Element" button to create a new element, then clicking the "Delete" button to remove it.

Starting URL: https://the-internet.herokuapp.com/add_remove_elements/

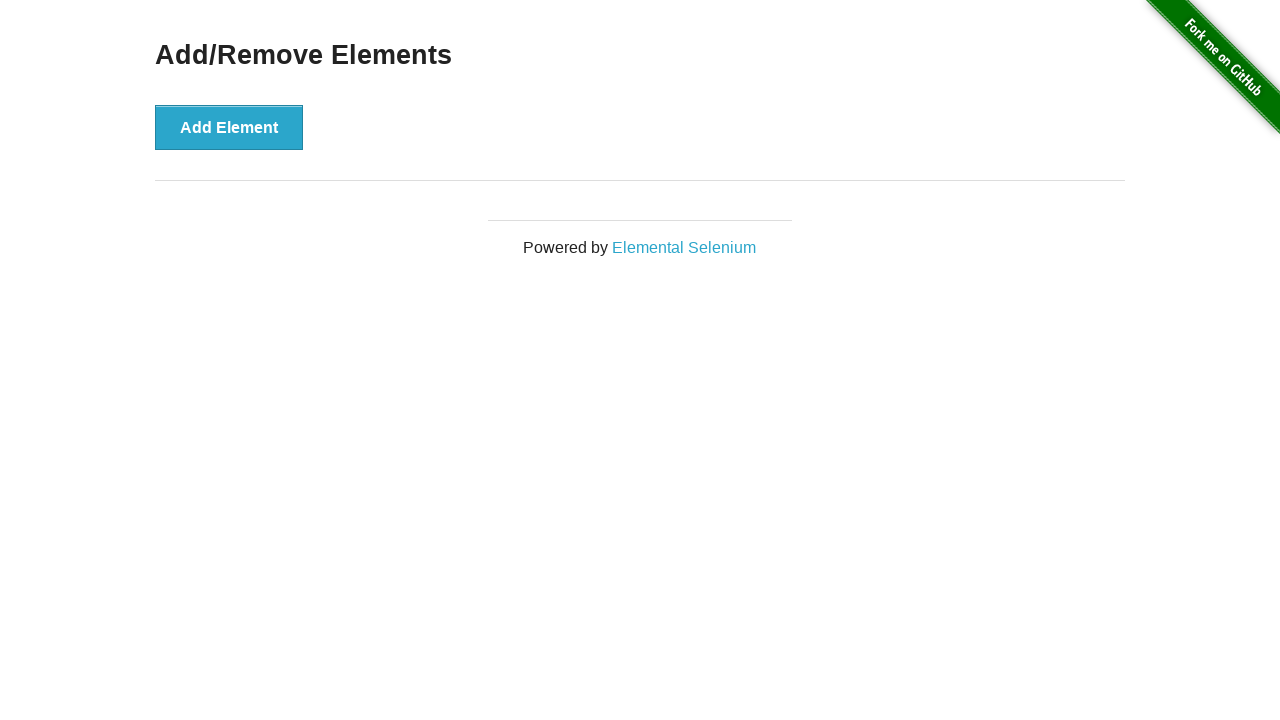

Waited for 'Add Element' button to be visible
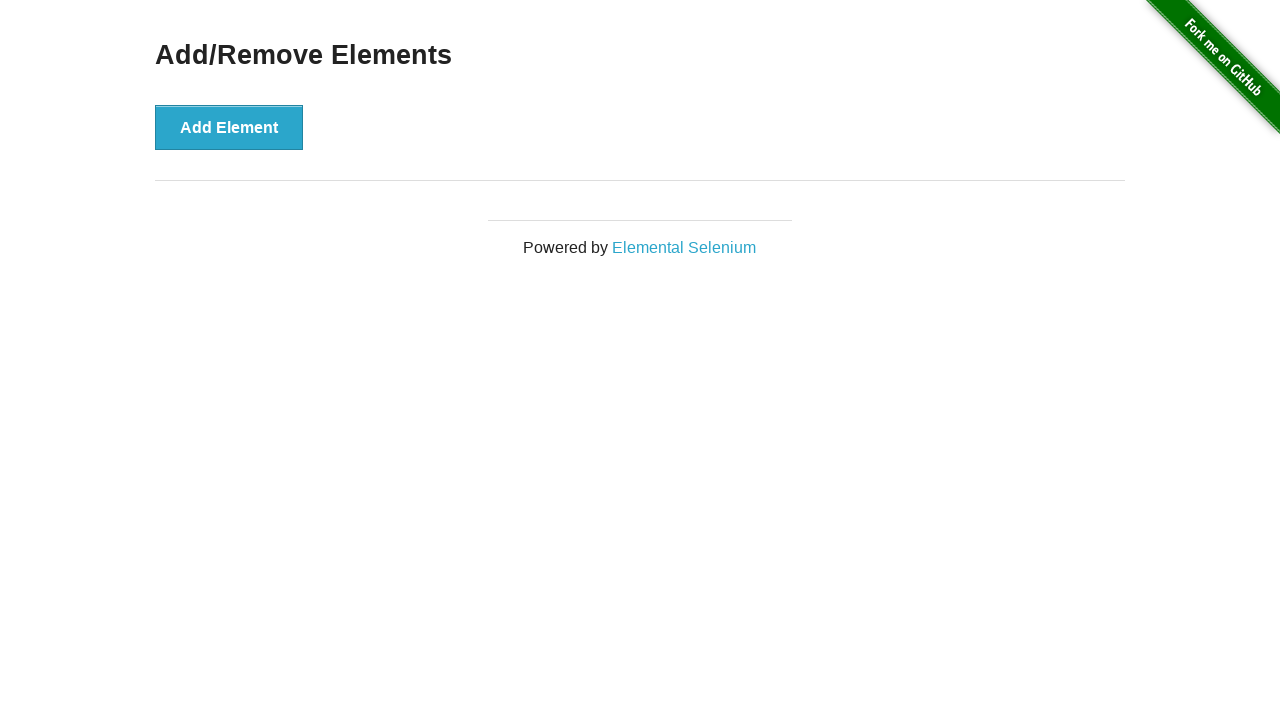

Clicked 'Add Element' button to create a new element at (229, 127) on xpath=//button[text()='Add Element']
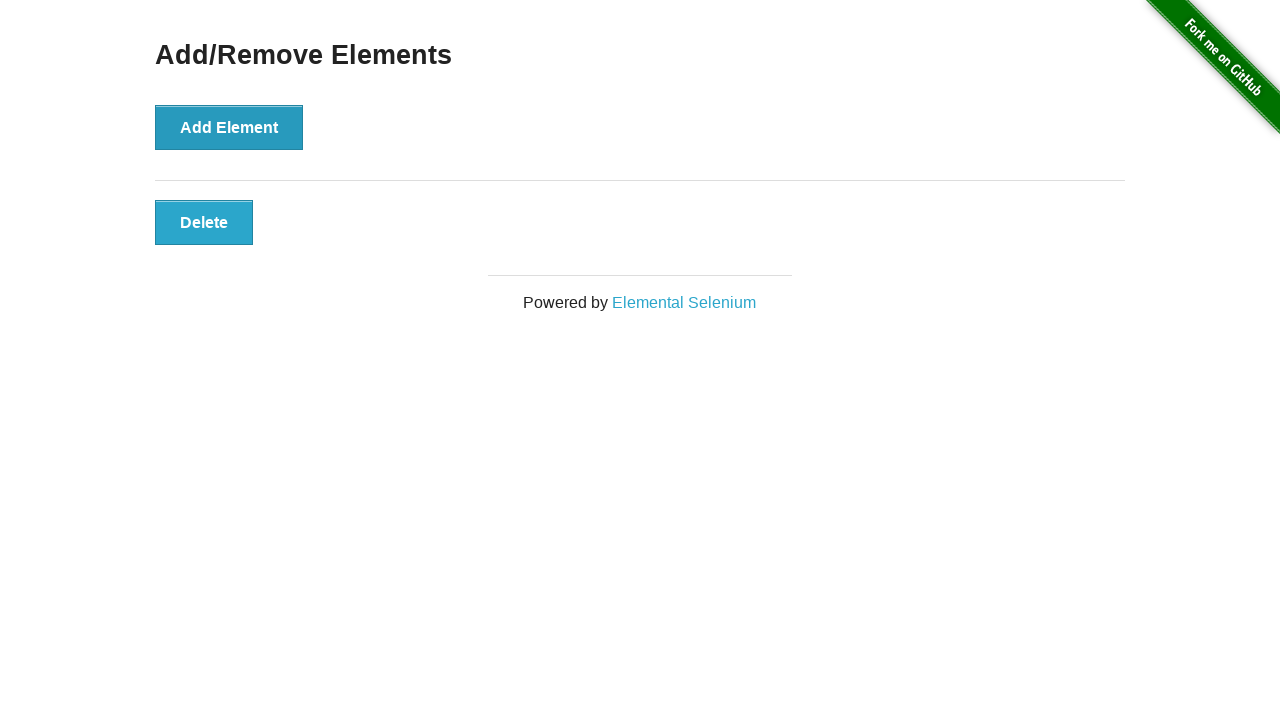

Waited for newly added element with 'Delete' button to be visible
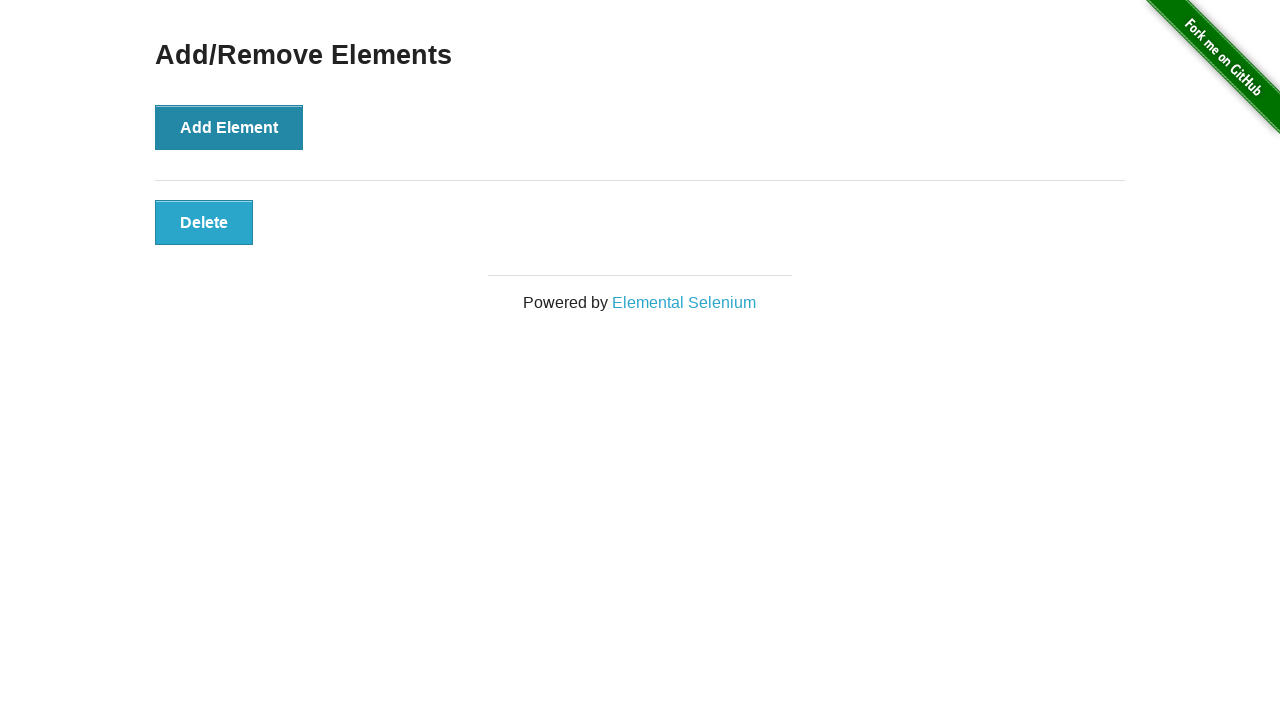

Clicked 'Delete' button to remove the added element at (204, 222) on .added-manually
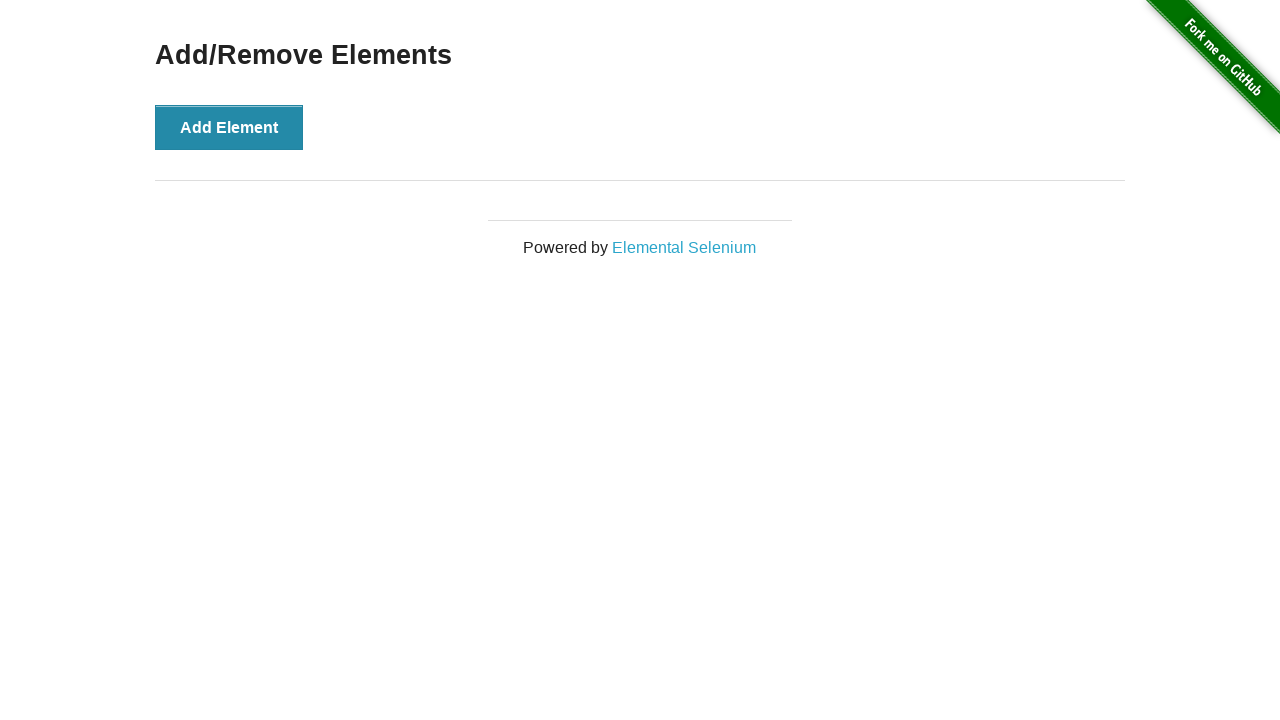

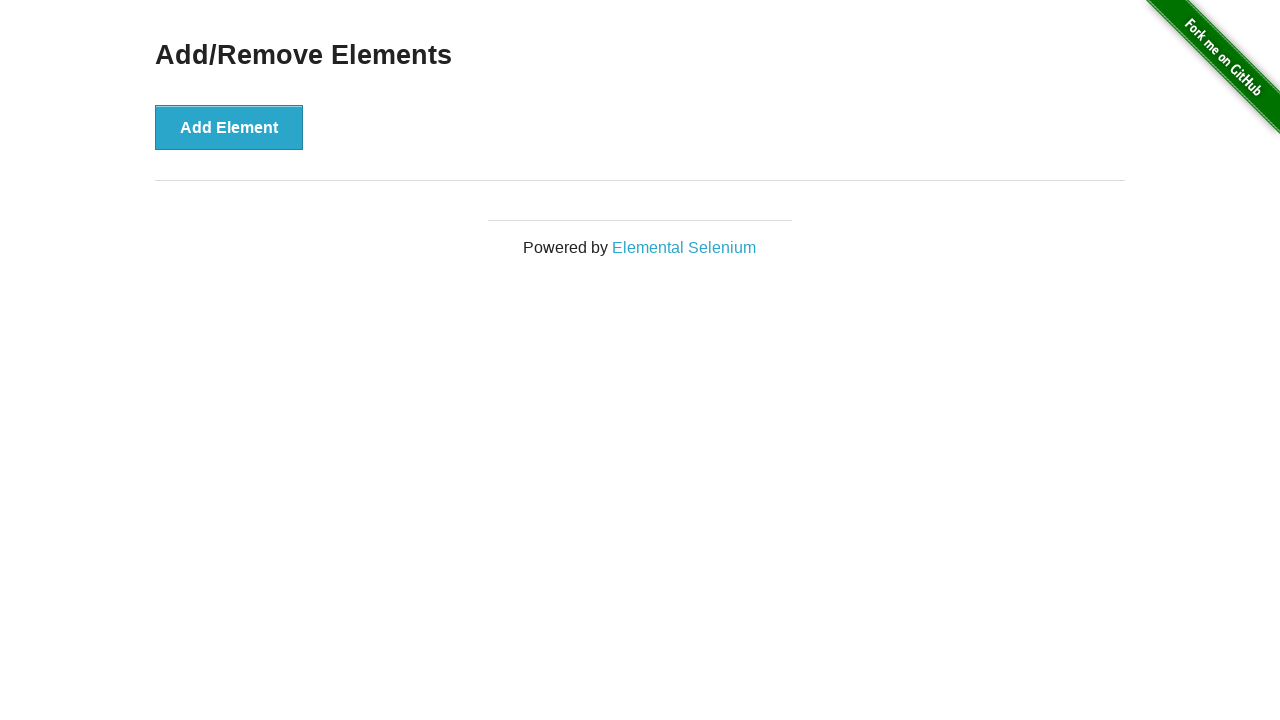